Tests JavaScript prompt alert functionality by clicking the prompt button and accepting the alert dialog

Starting URL: http://the-internet.herokuapp.com/javascript_alerts

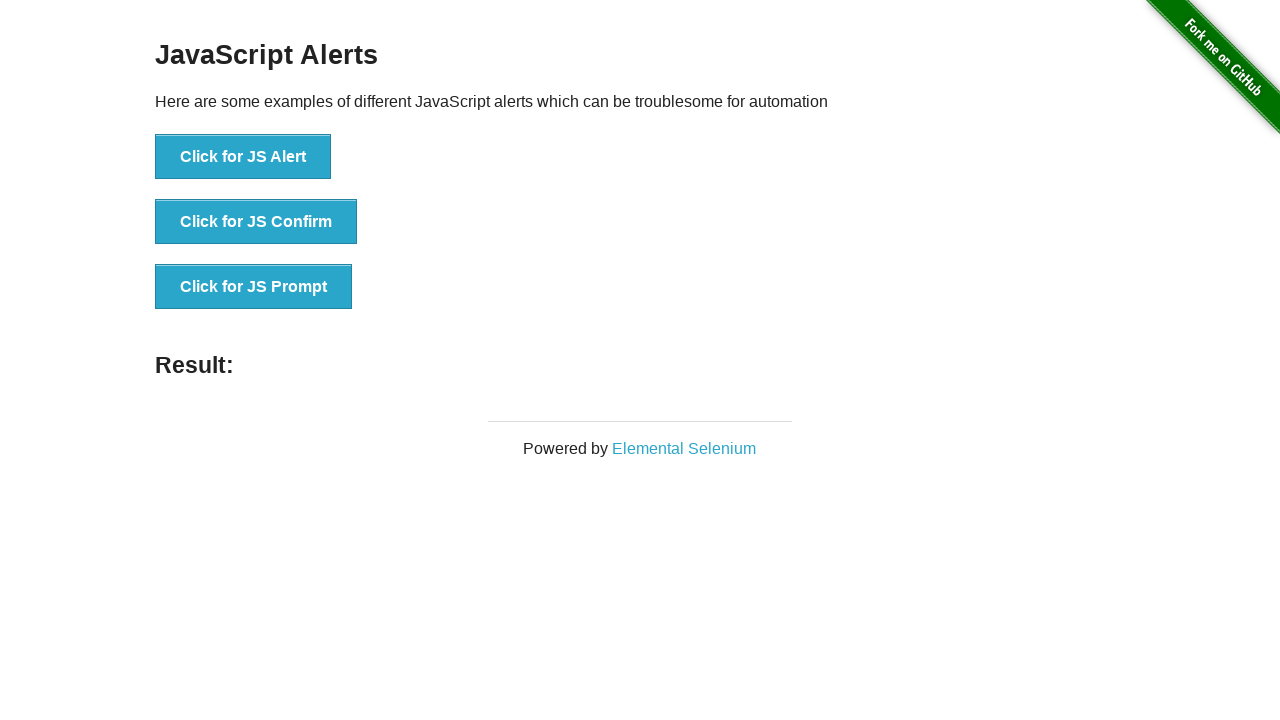

Clicked the JavaScript prompt button at (254, 287) on xpath=//button[contains(text(),'Click for JS Prompt')]
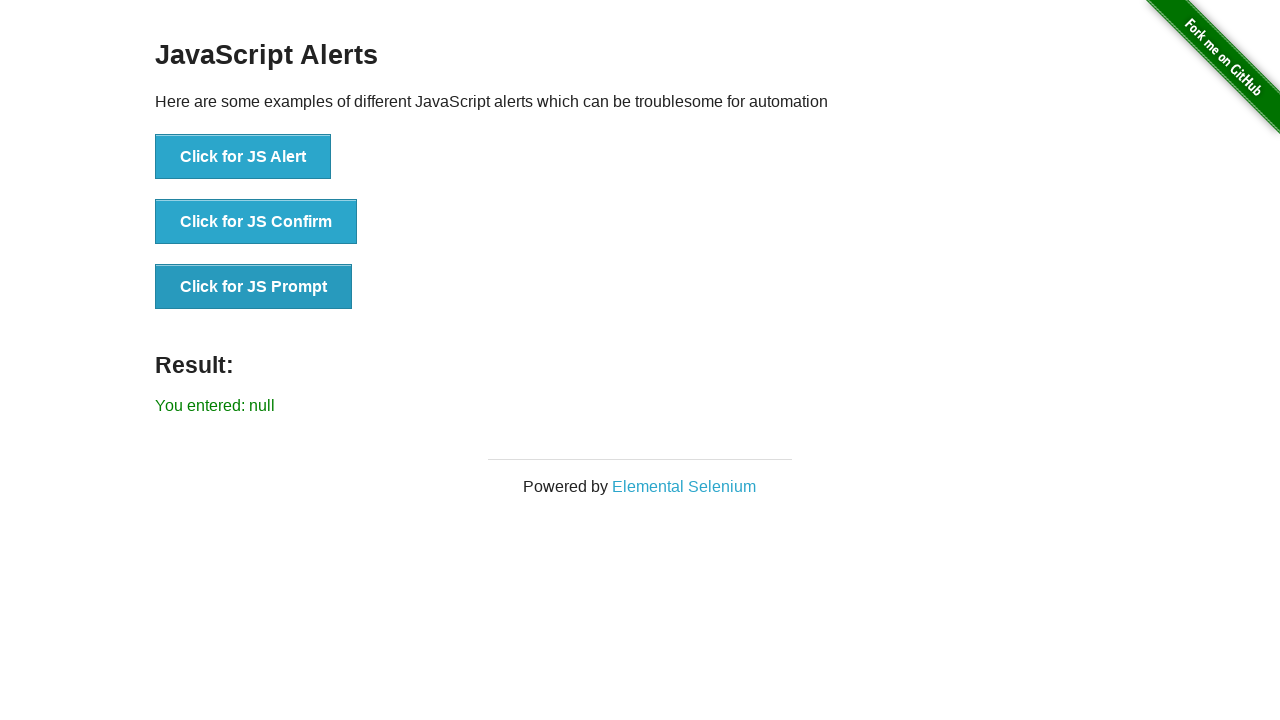

Set up dialog handler to accept prompt alert
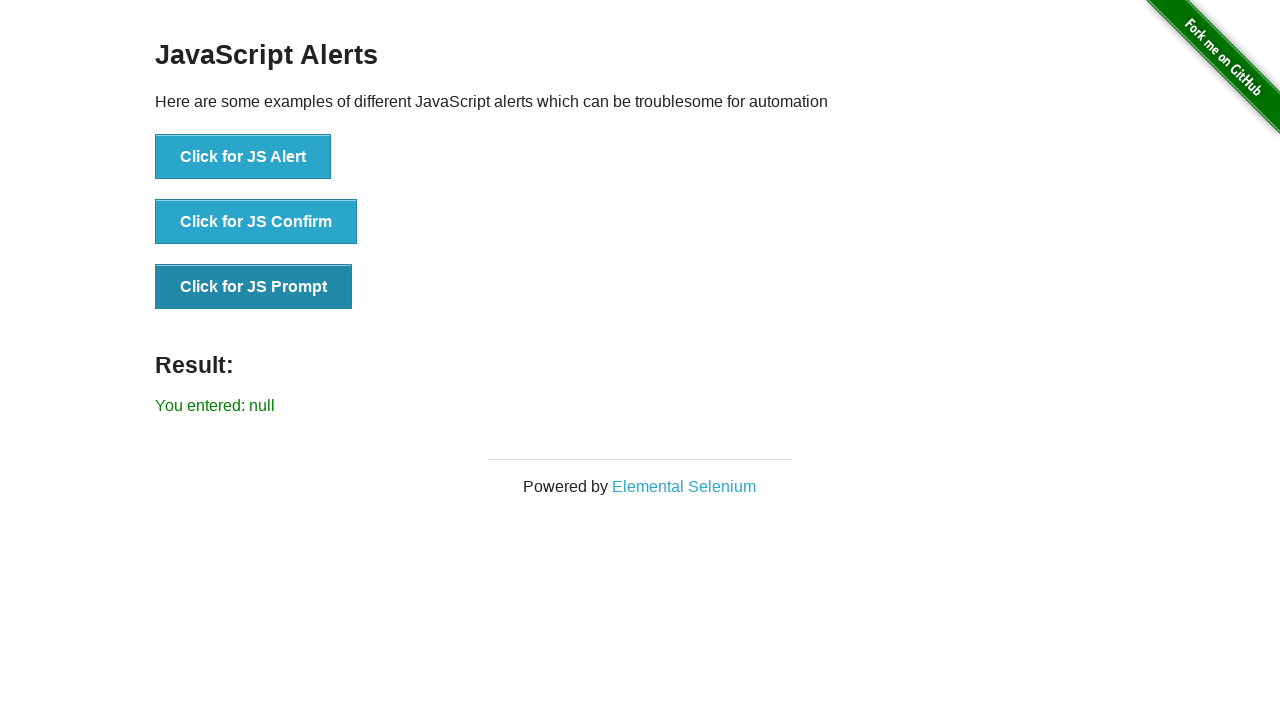

Clicked the JavaScript prompt button again to trigger dialog at (254, 287) on //button[contains(text(),'Click for JS Prompt')]
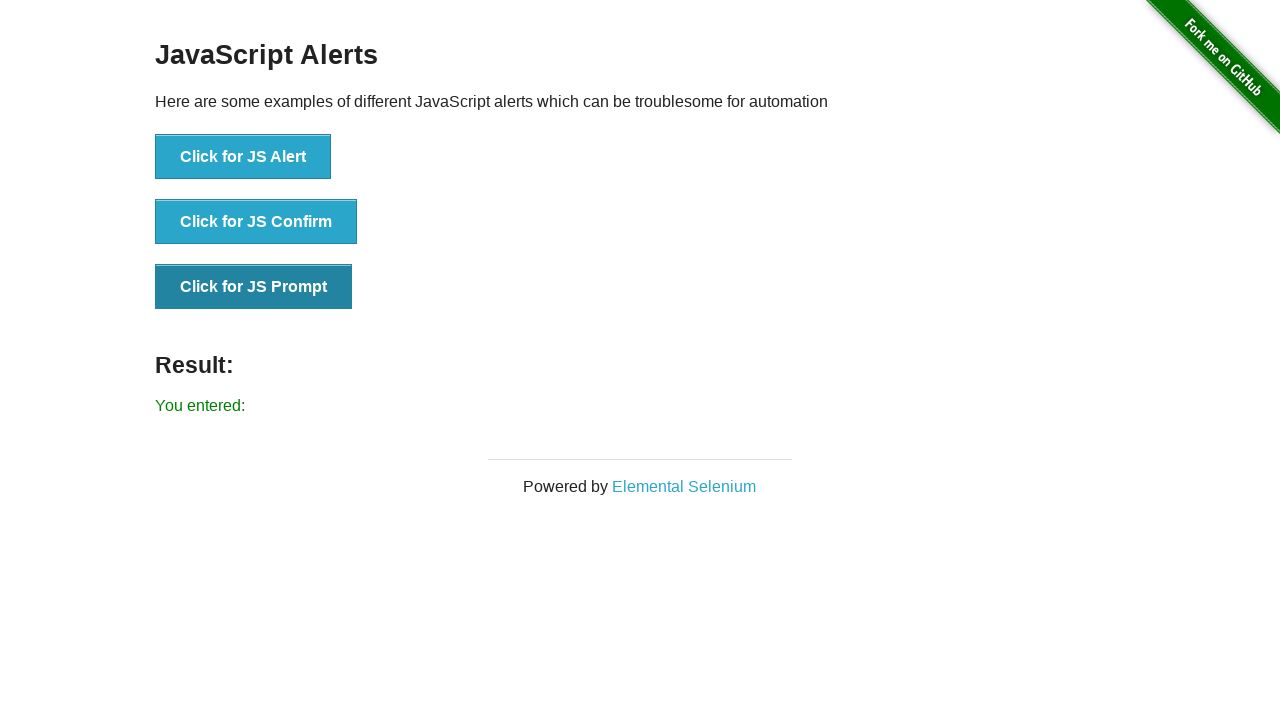

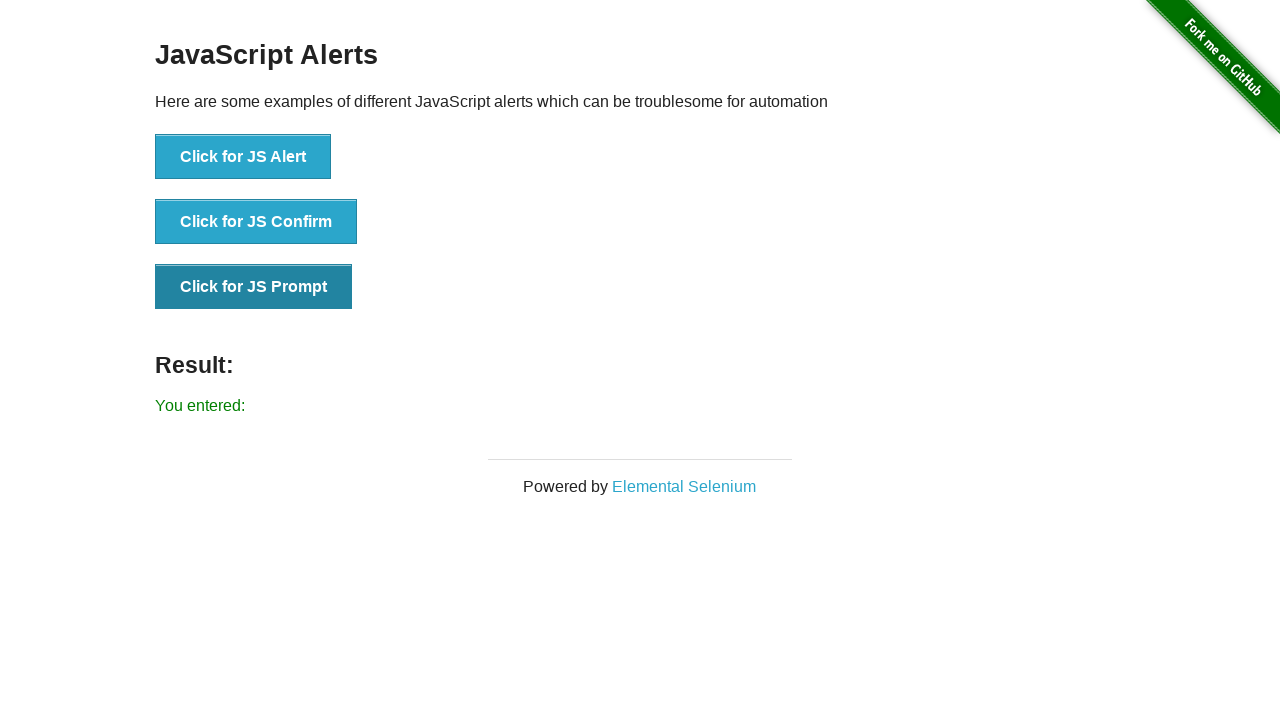